Tests navigation flow by clicking a button on the home page to go to the buttons page, then clicking a back button to return to the home page, verifying URLs at each step.

Starting URL: https://internproject2020.web.app/home

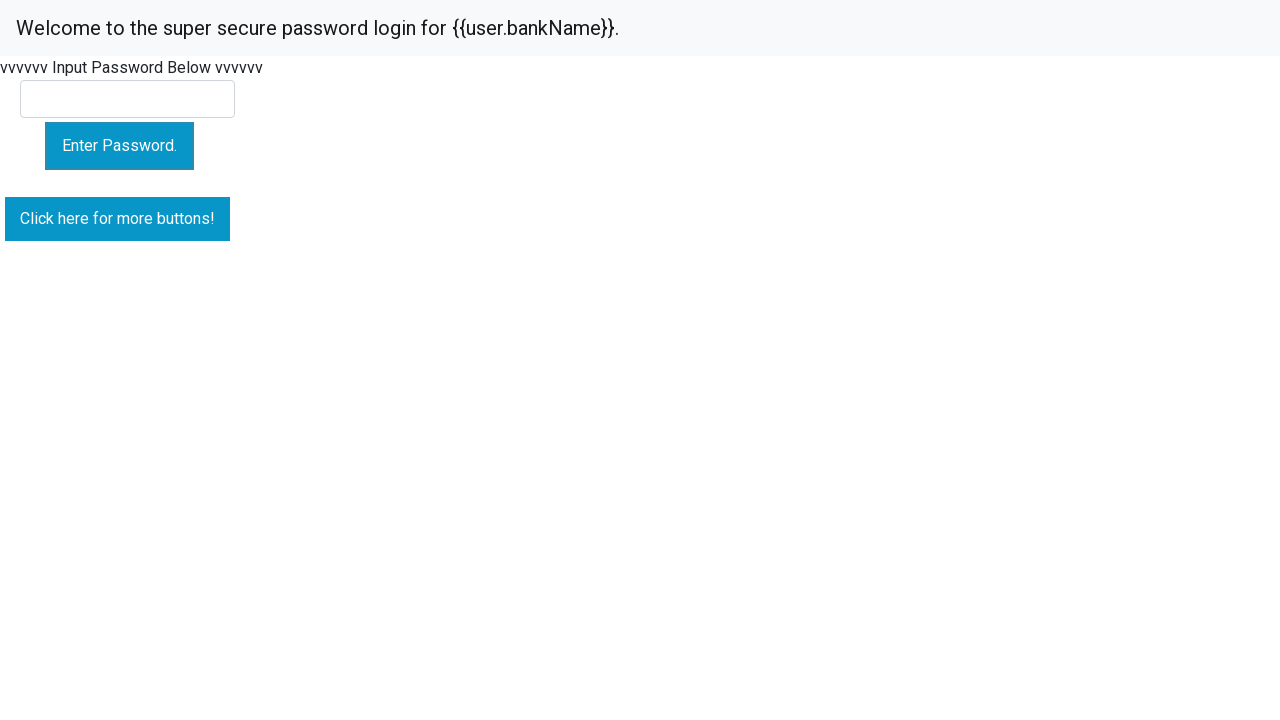

Home page buttons loaded
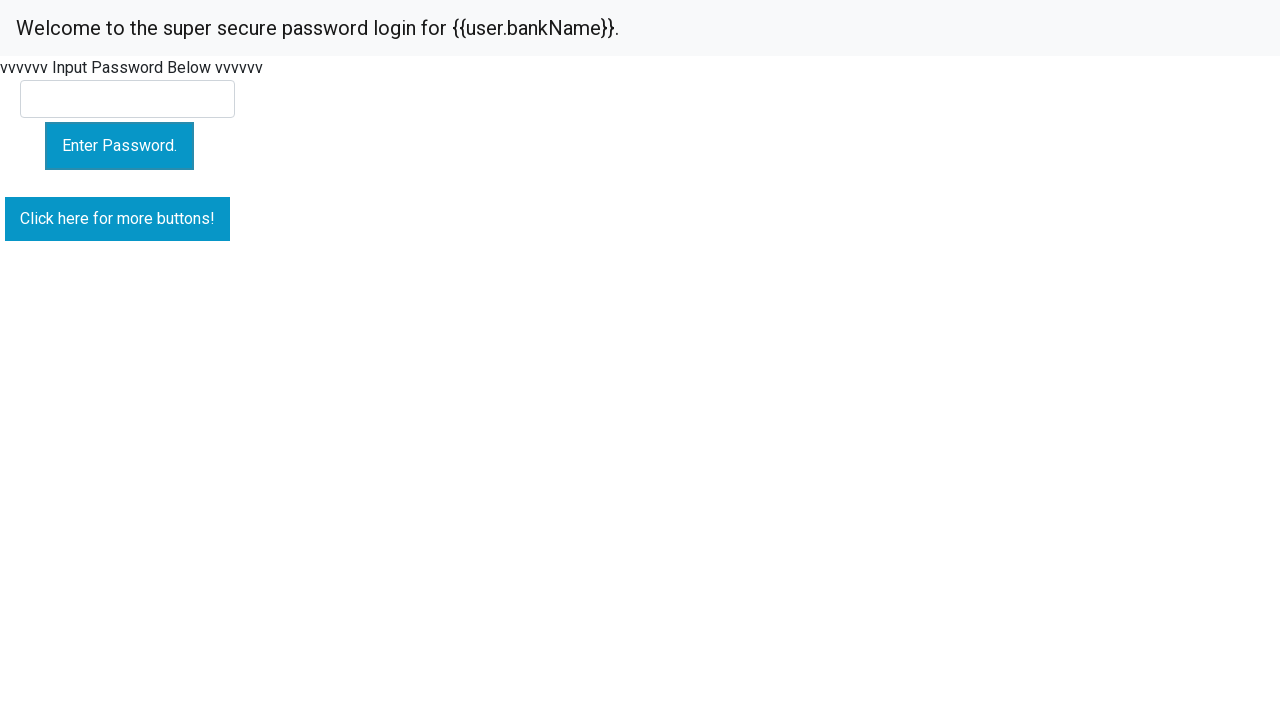

Retrieved all buttons on home page
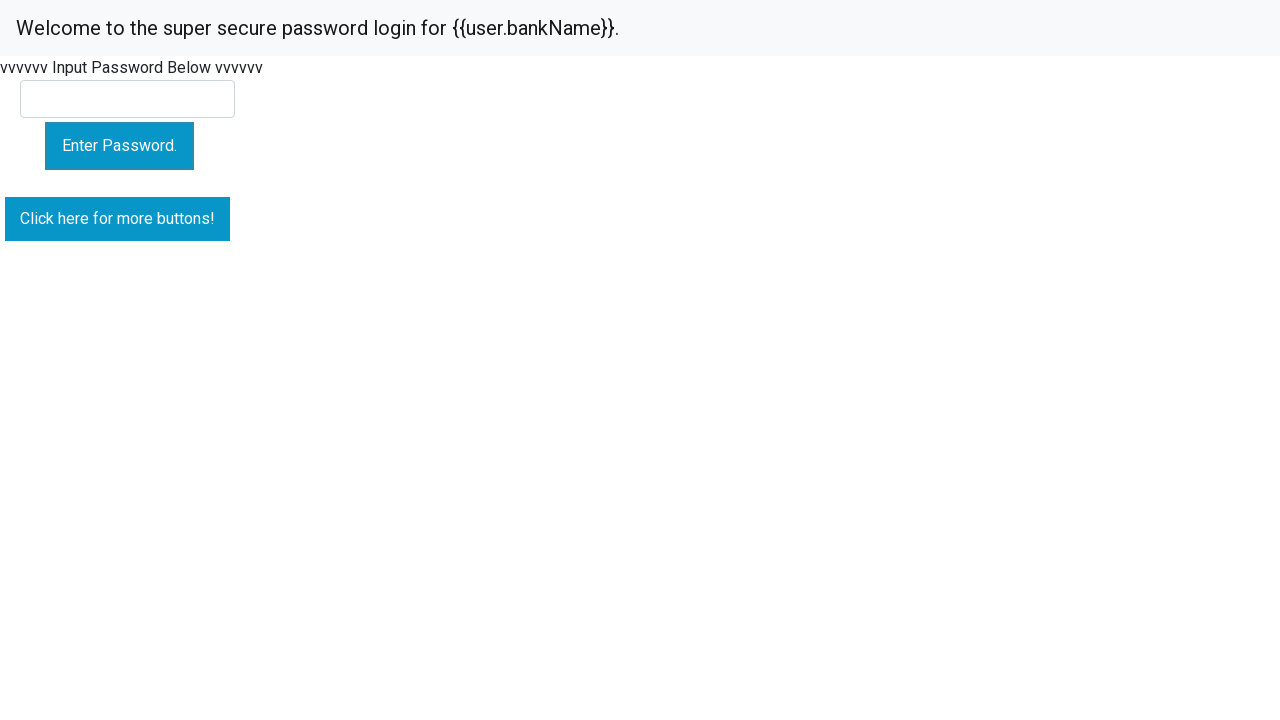

Clicked second button to navigate to buttons page at (118, 219) on .button >> nth=1
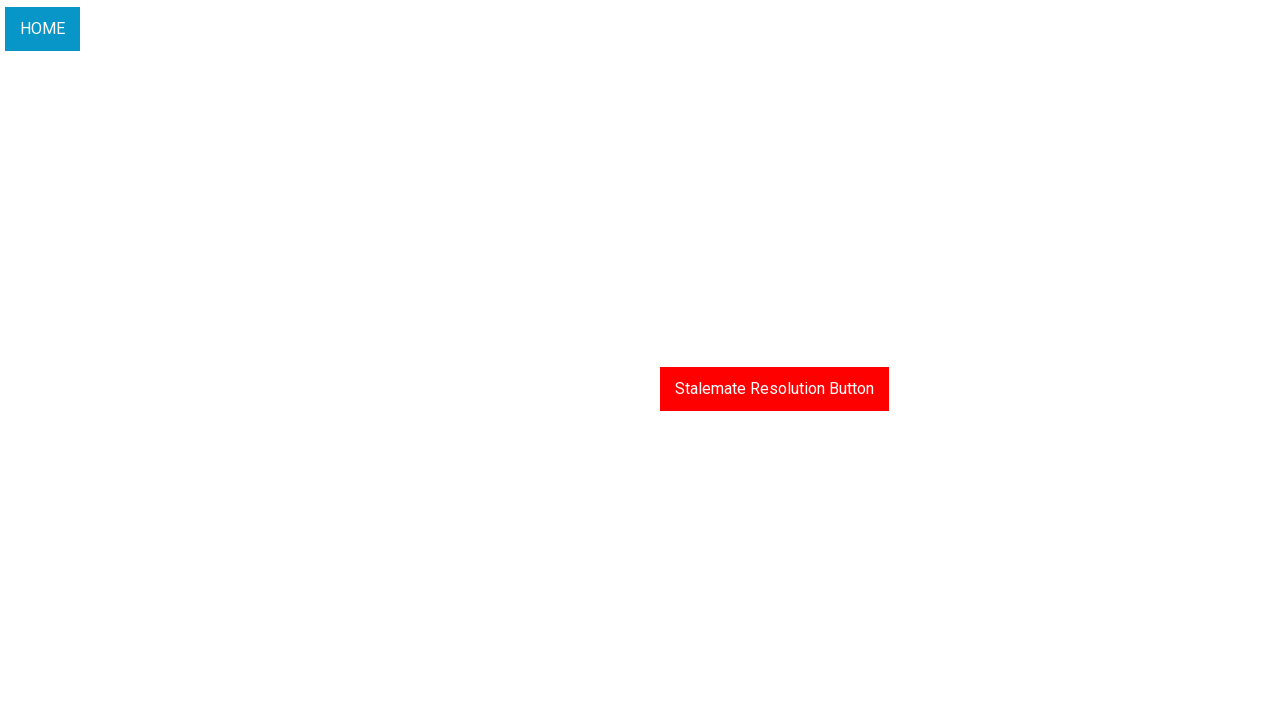

Navigated to buttons page and URL verified
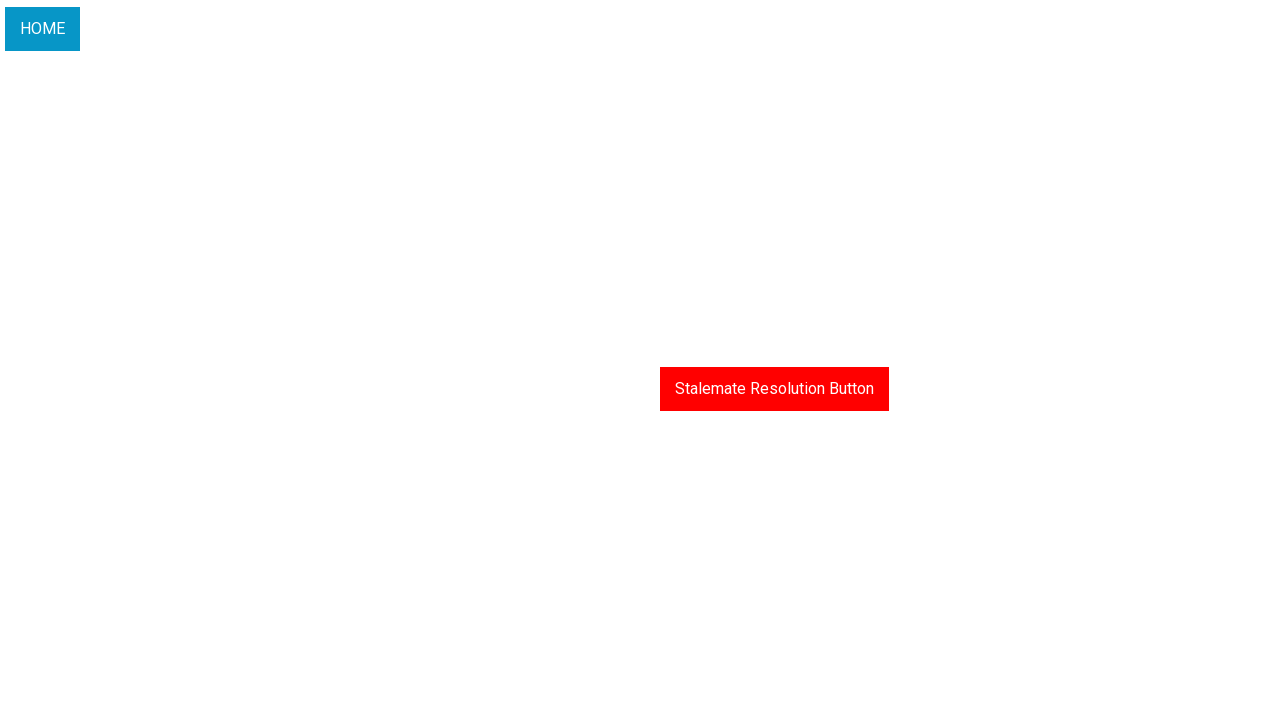

Clicked back button on buttons page at (42, 29) on .button
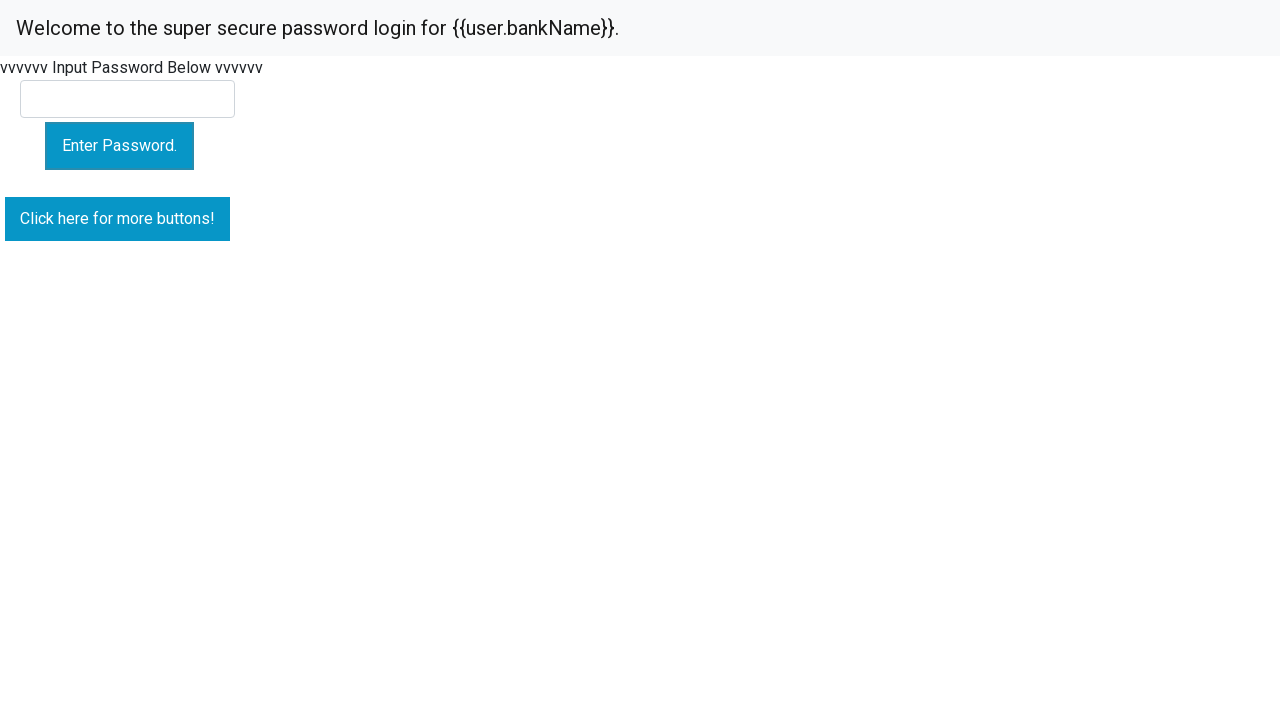

Navigated back to home page and URL verified
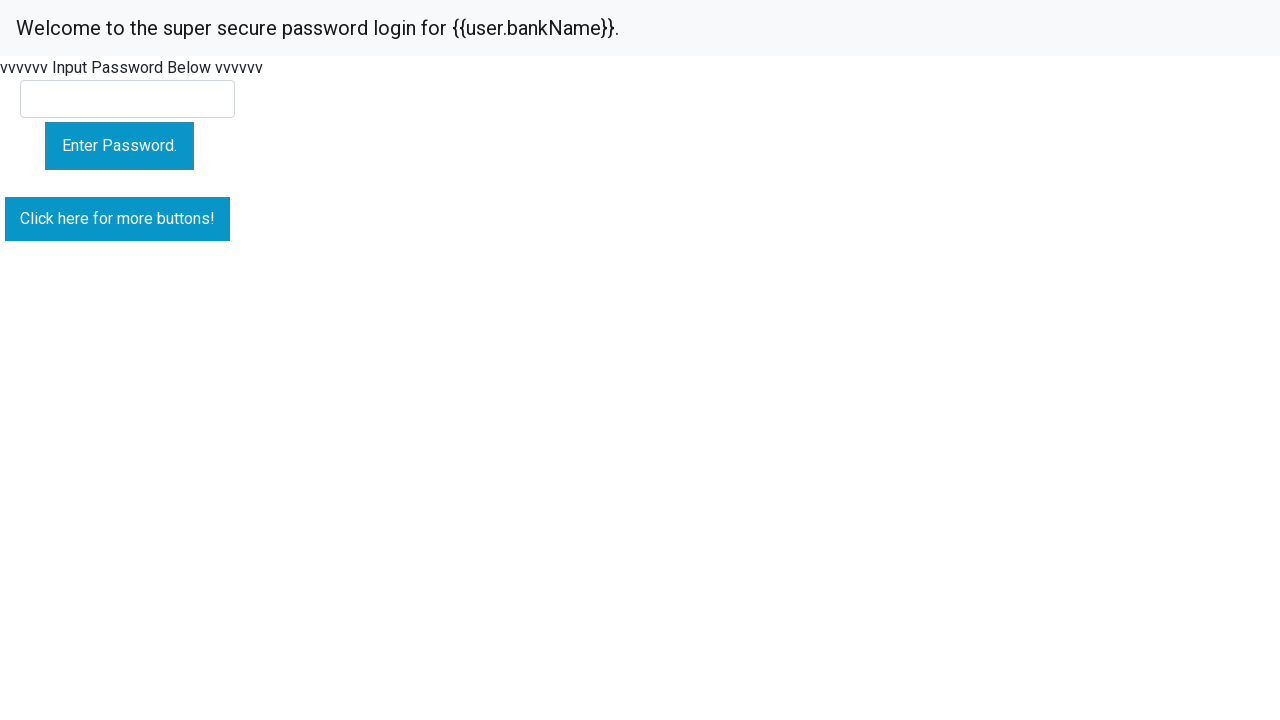

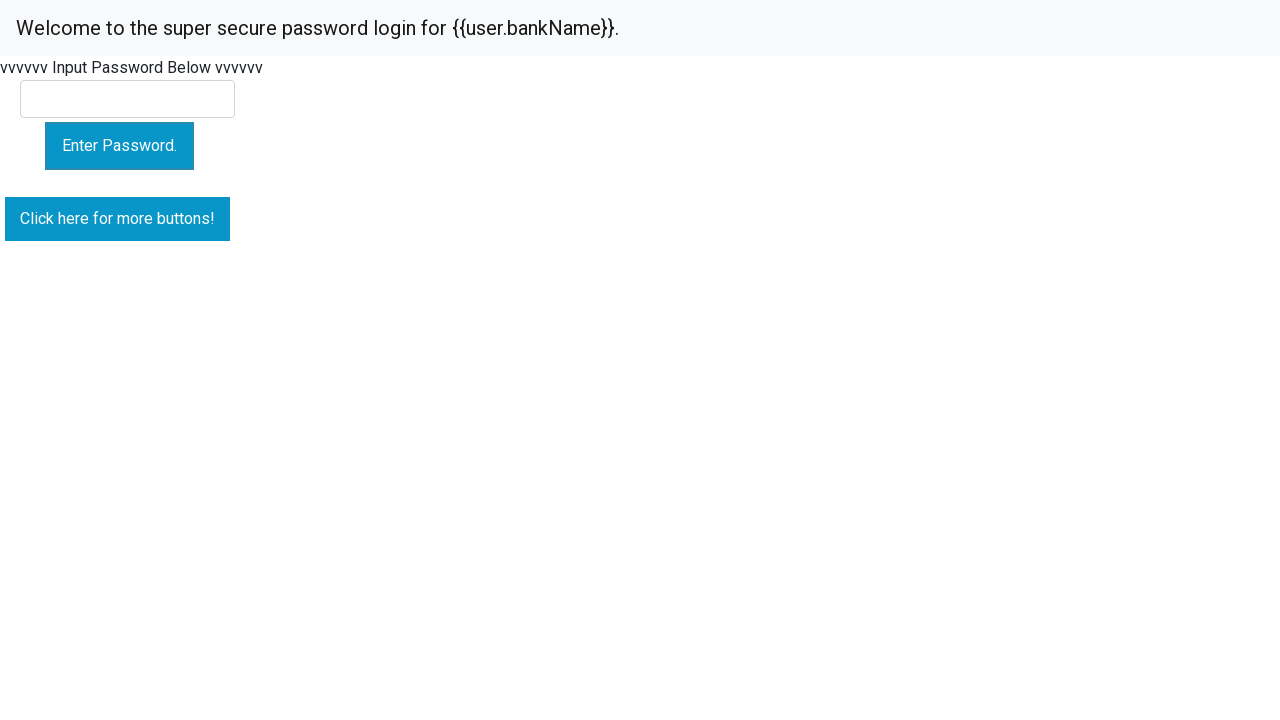